Tests JavaScript executor functionality by highlighting a button element with custom styling, scrolling down and up the page, and clicking a file upload link using JavaScript execution.

Starting URL: https://syntaxprojects.com/simple_context_menu.php

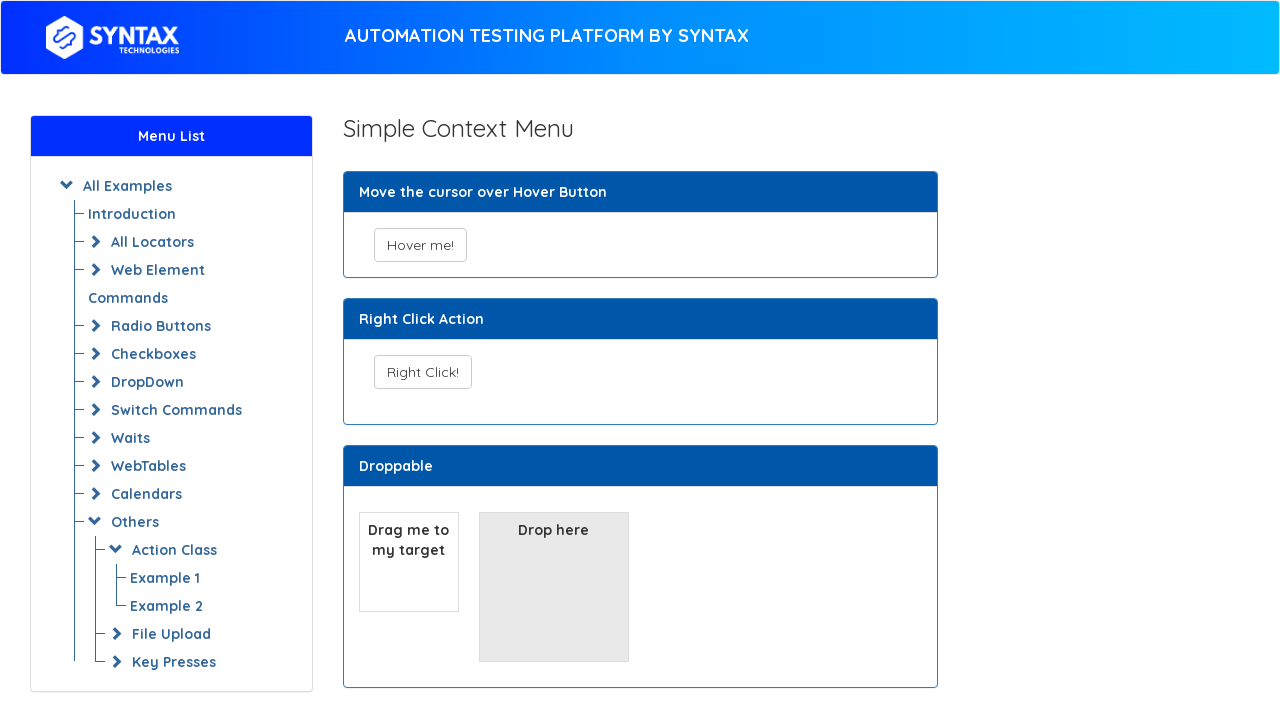

Highlighted 'Hover me!' button with pink background and red border using JavaScript
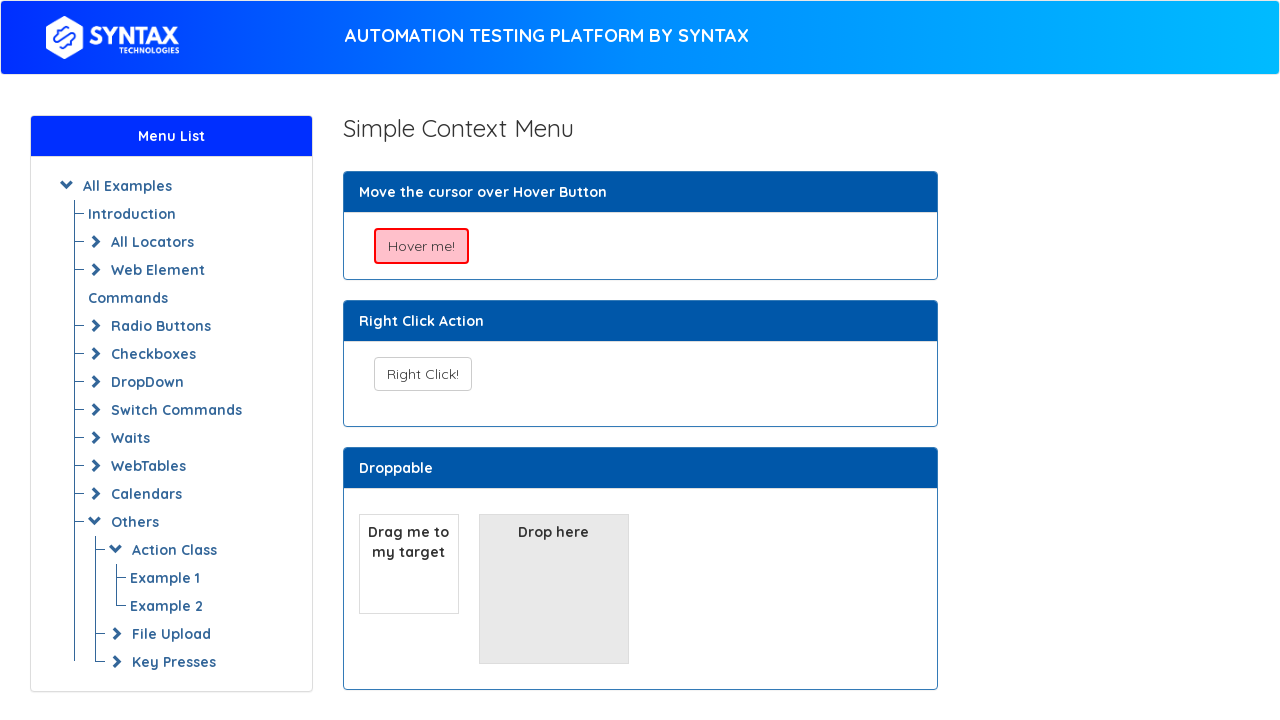

Scrolled down the page by 10000 pixels
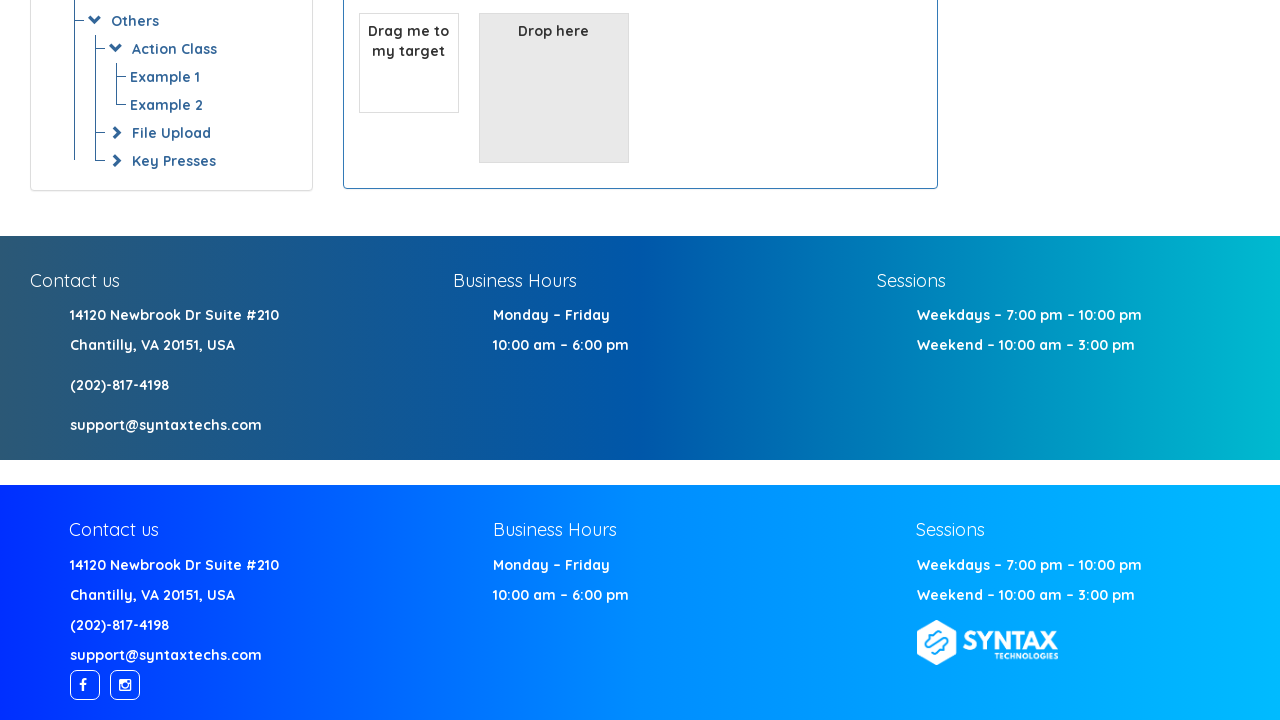

Waited 1 second to observe scroll effect
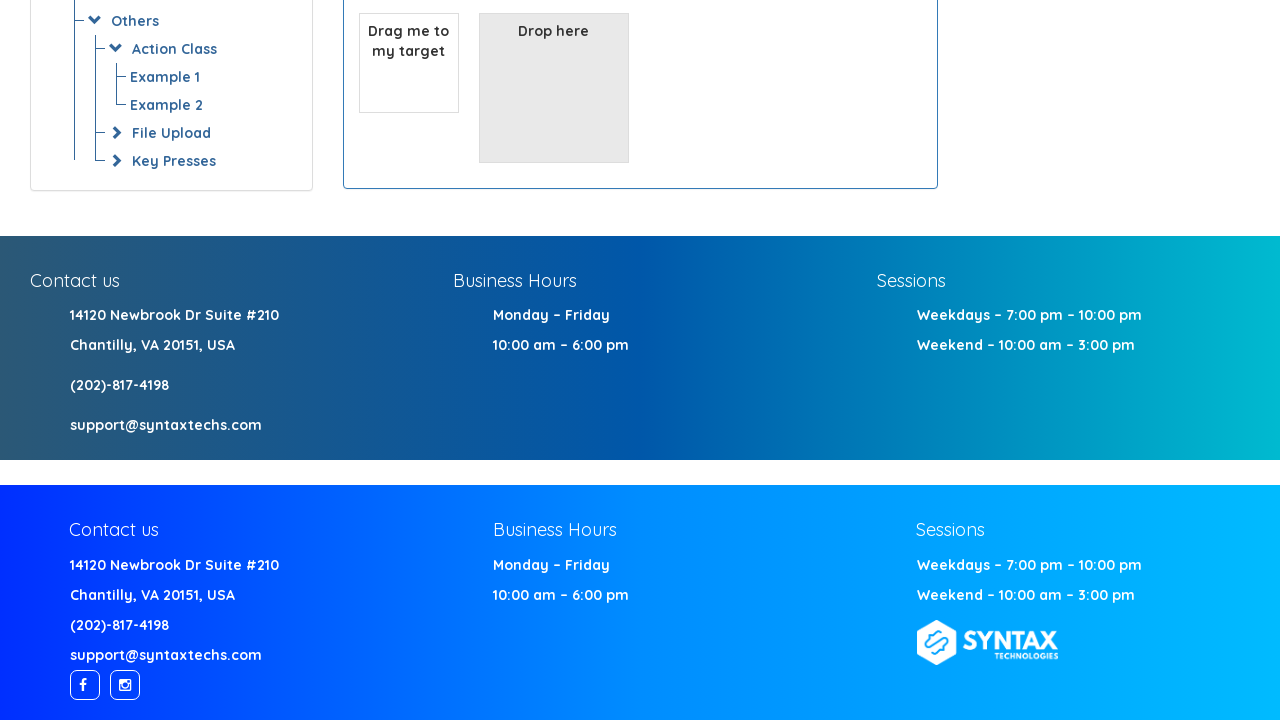

Scrolled up the page by 1000 pixels
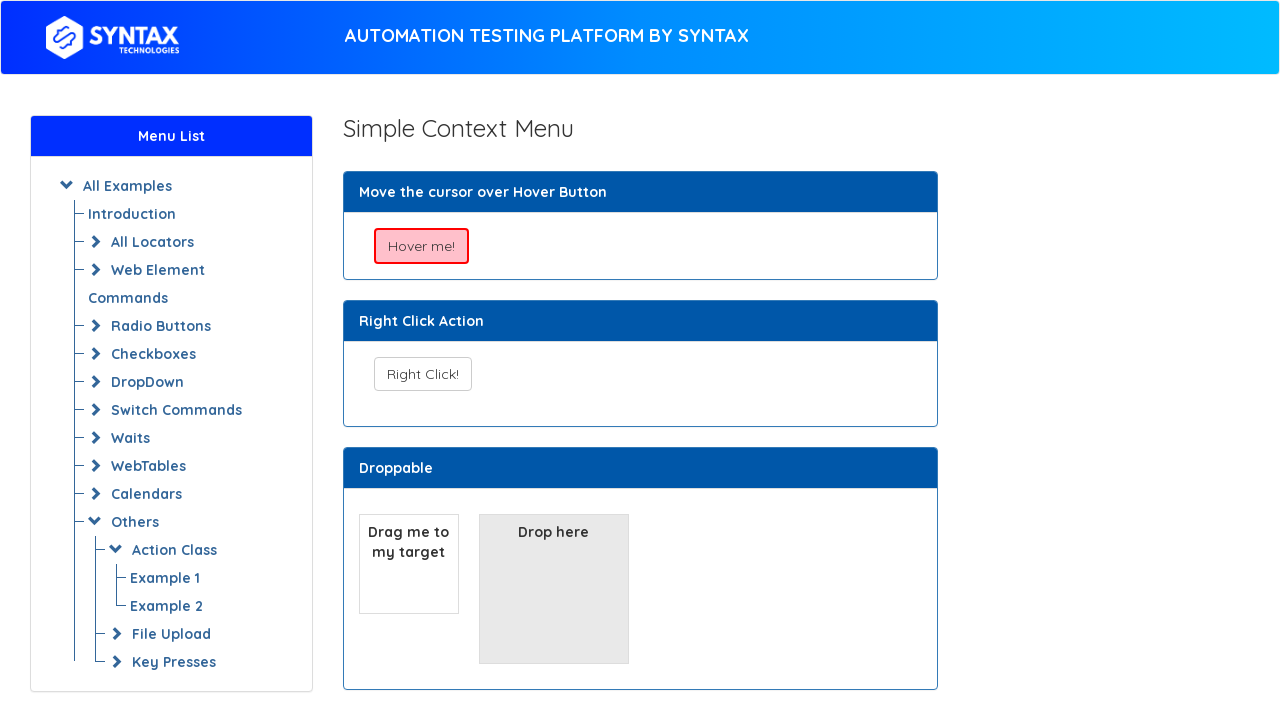

Clicked the 'File Upload' link at (172, 634) on xpath=//a[text()='File Upload']
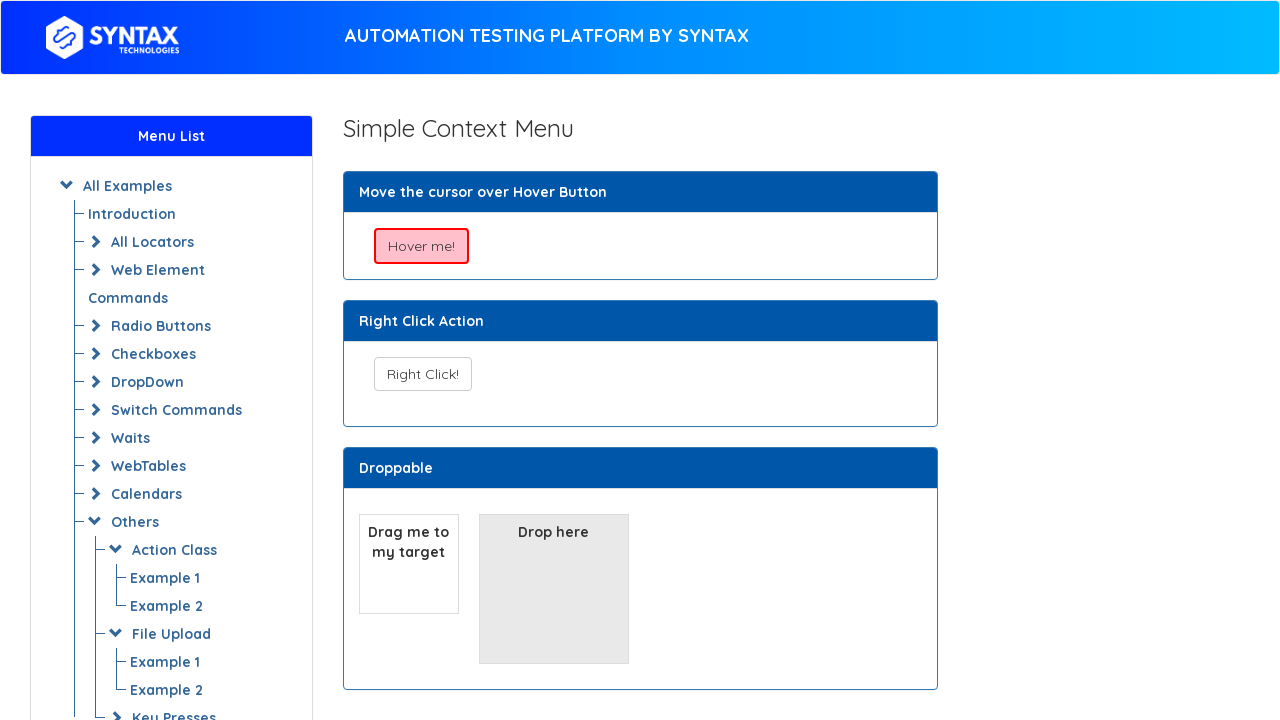

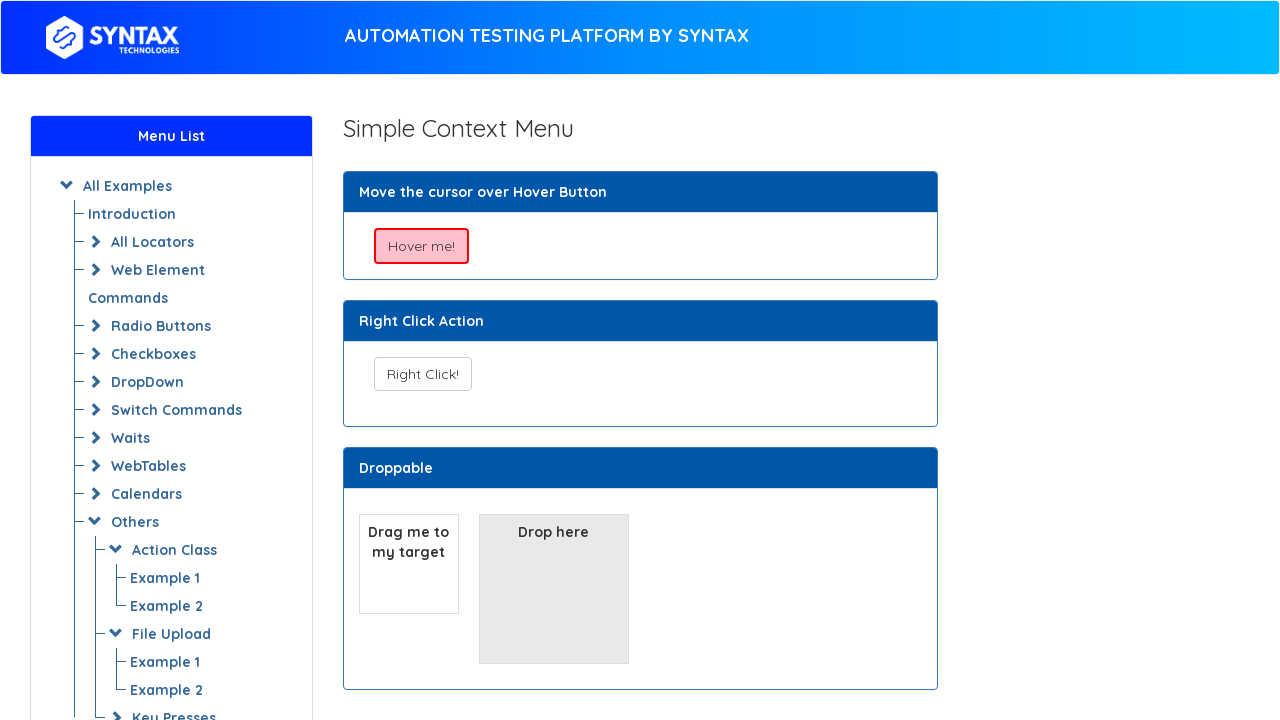